Tests train search functionality on erail.in by entering source and destination stations, unchecking date filter, and verifying train list results are displayed

Starting URL: https://erail.in/

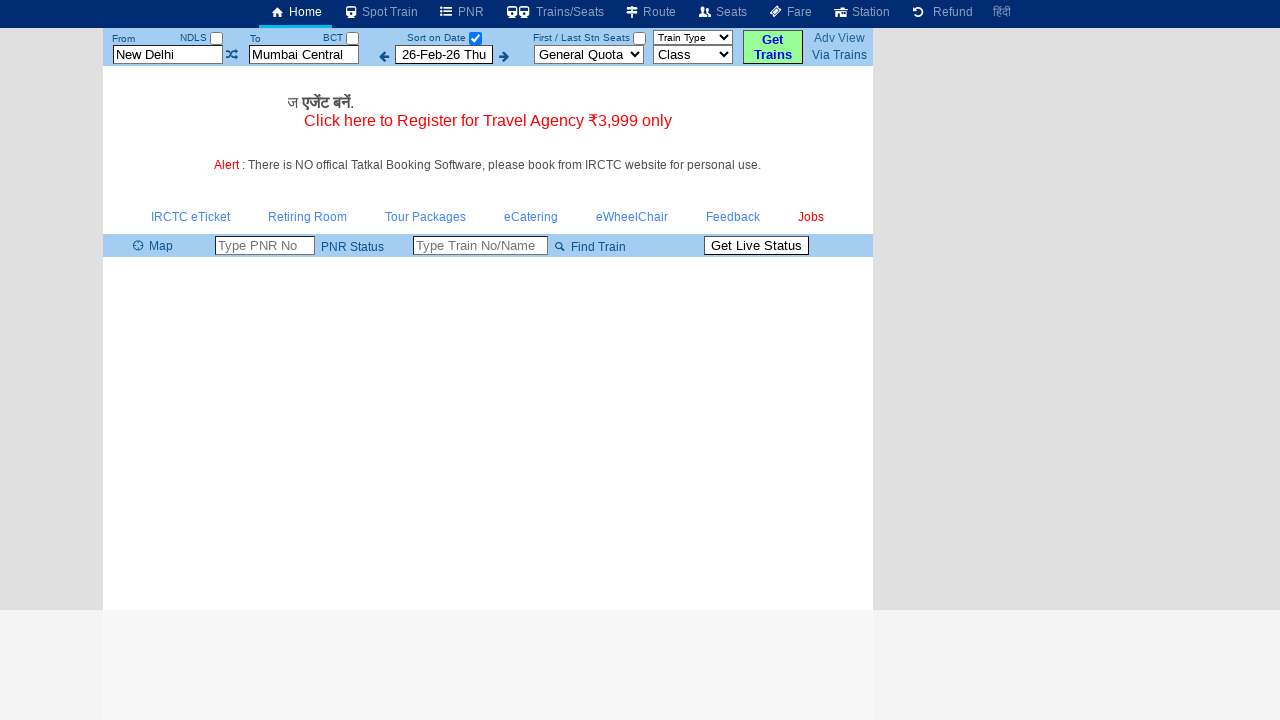

Cleared source station field on #txtStationFrom
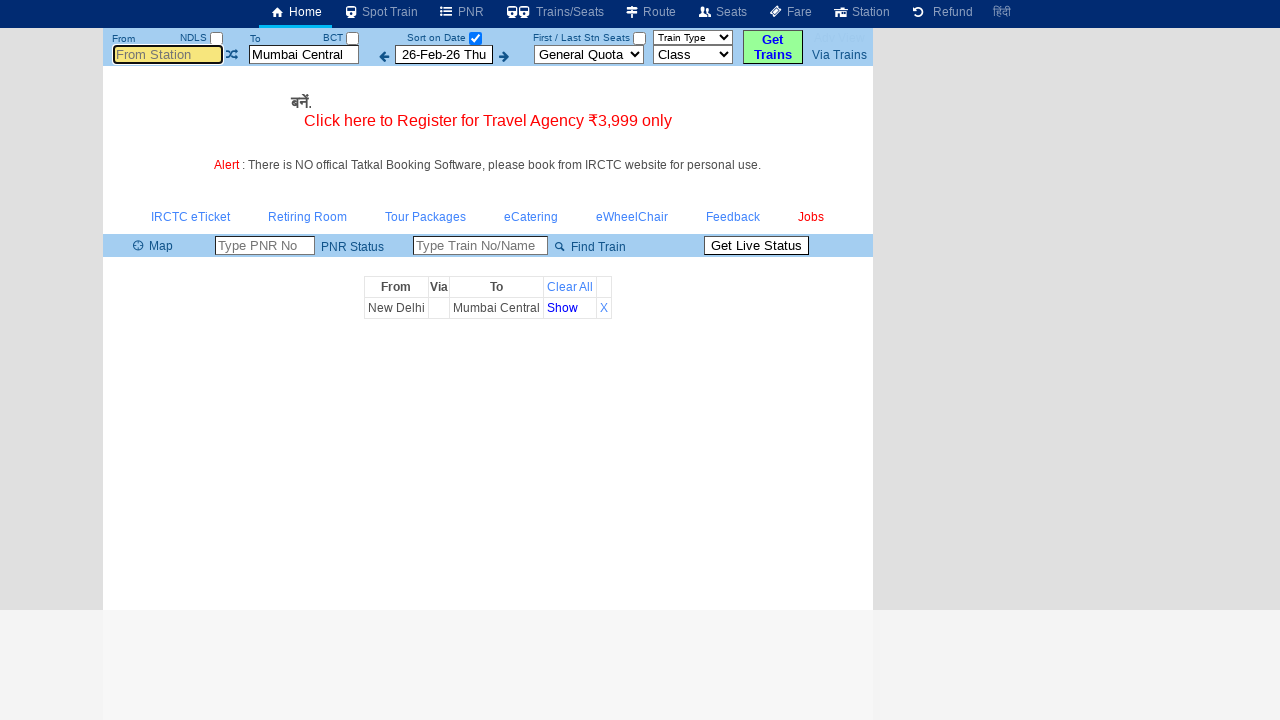

Filled source station with 'UD' on #txtStationFrom
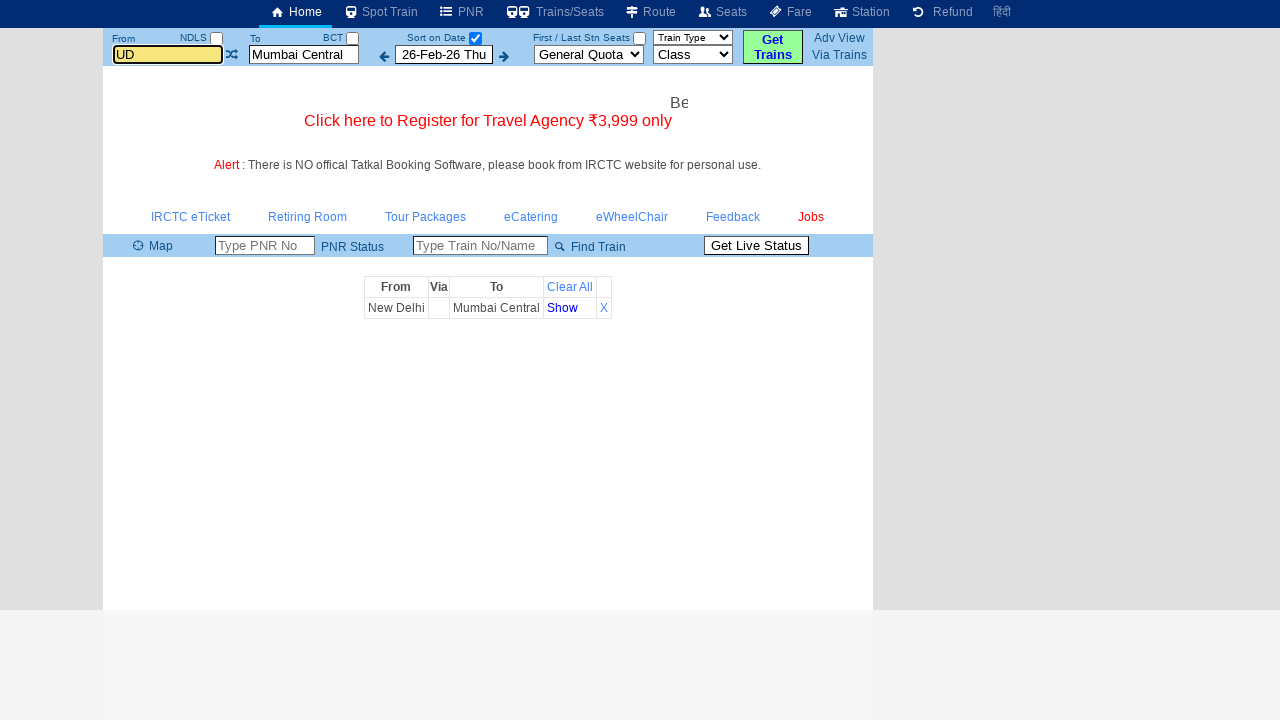

Pressed Enter to confirm source station on #txtStationFrom
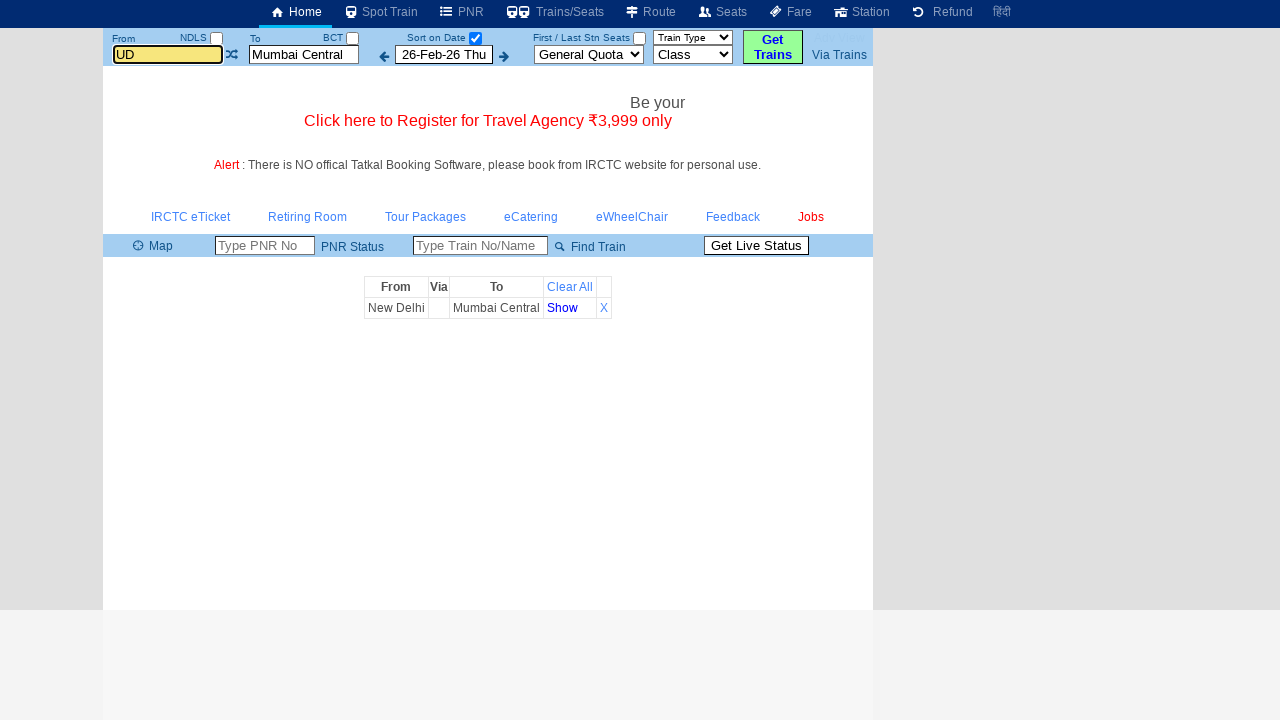

Clicked on source station field at (168, 54) on #txtStationFrom
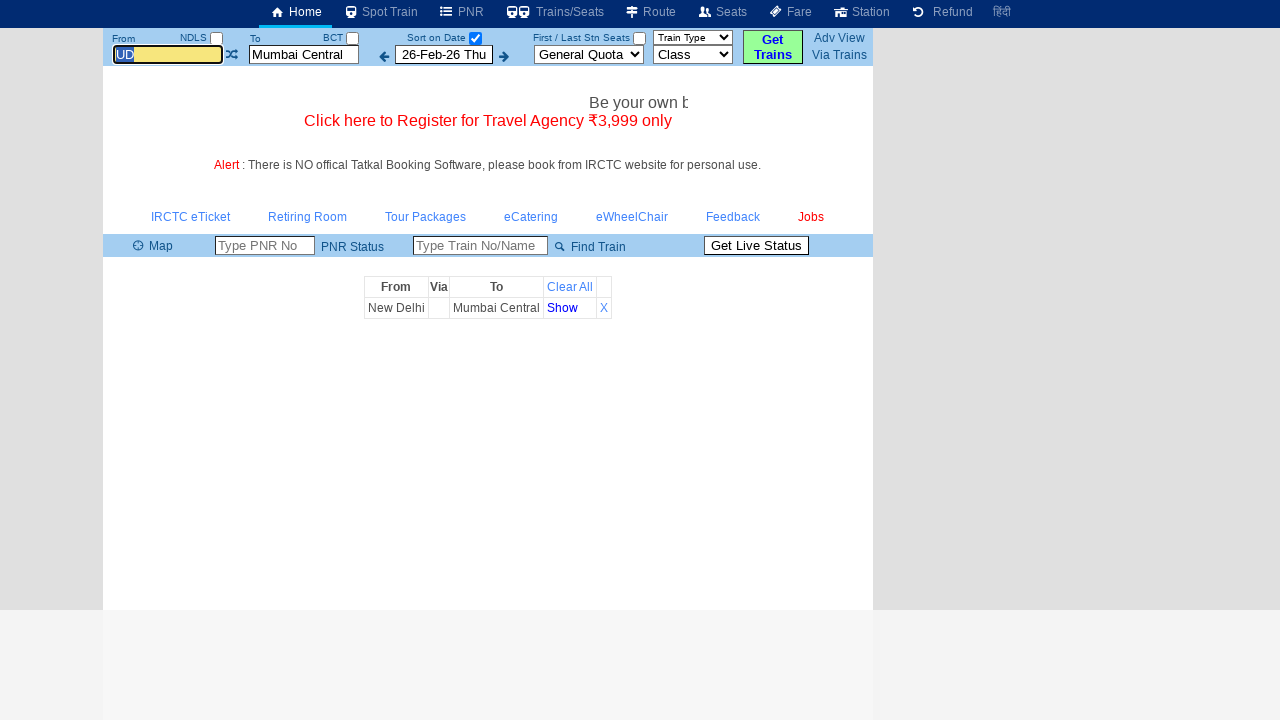

Waited 2 seconds for source station selection to process
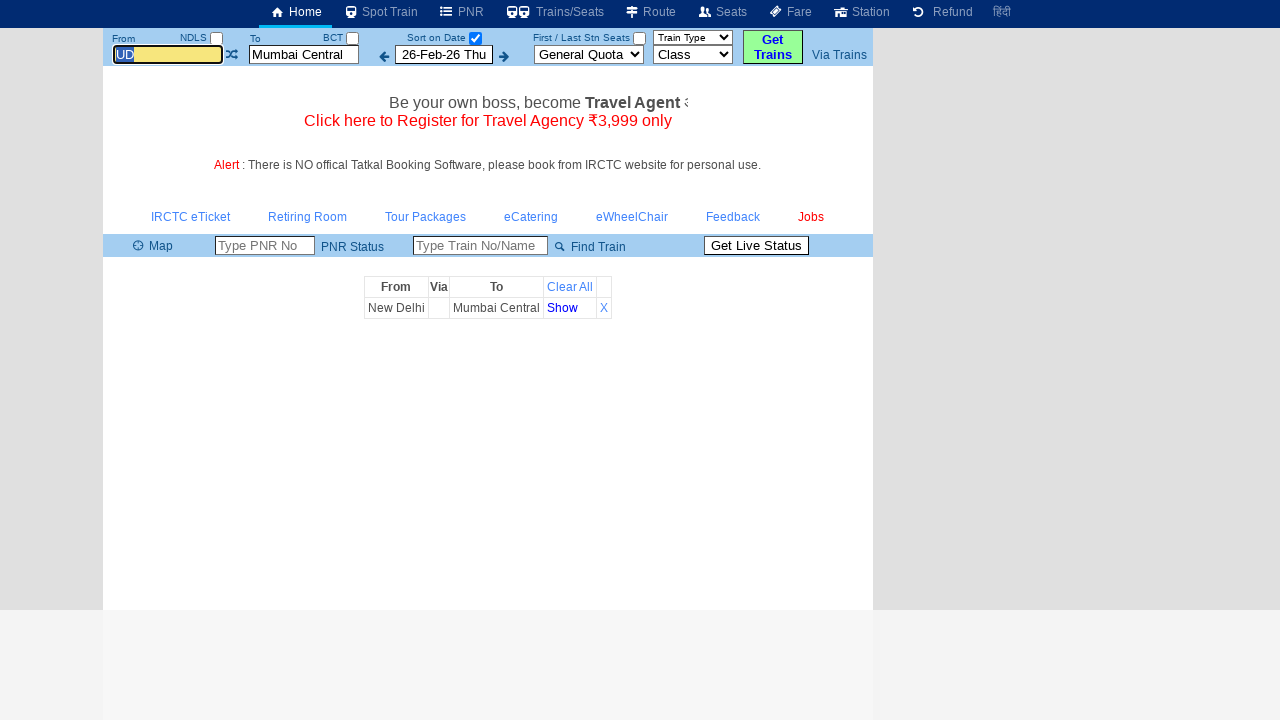

Cleared destination station field on #txtStationTo
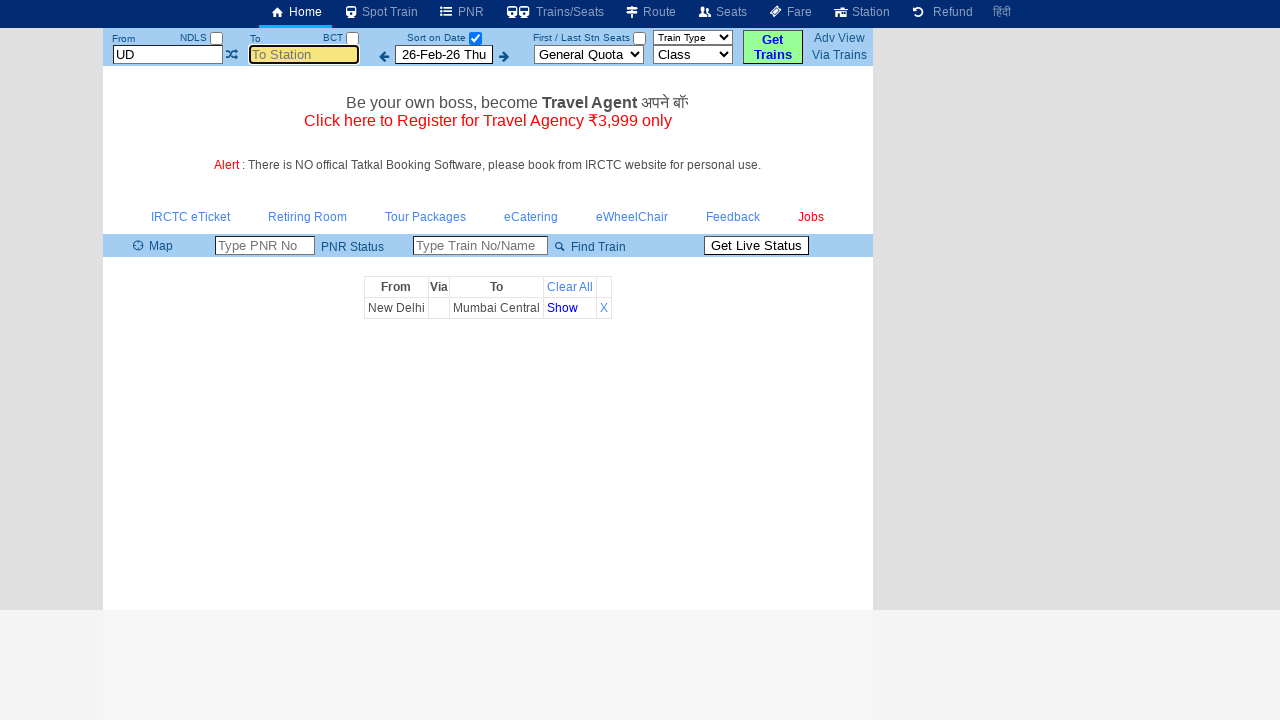

Filled destination station with 'BNCE' on #txtStationTo
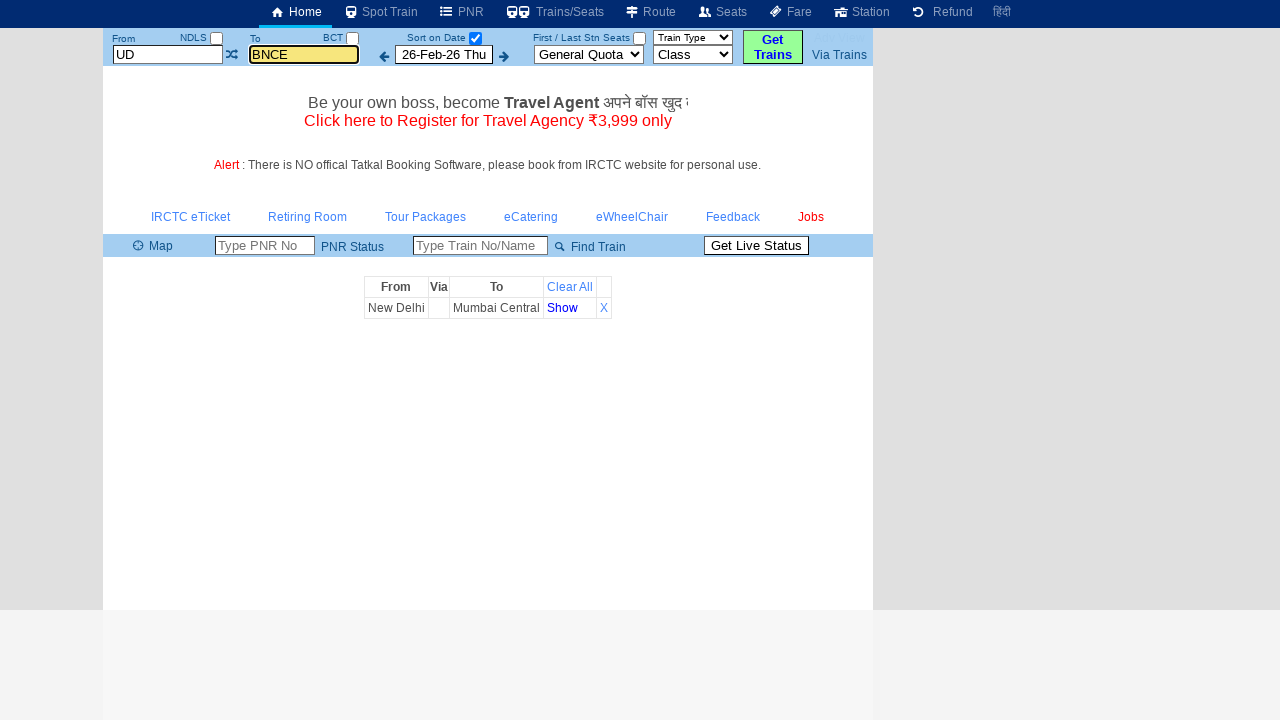

Pressed Enter to confirm destination station on #txtStationTo
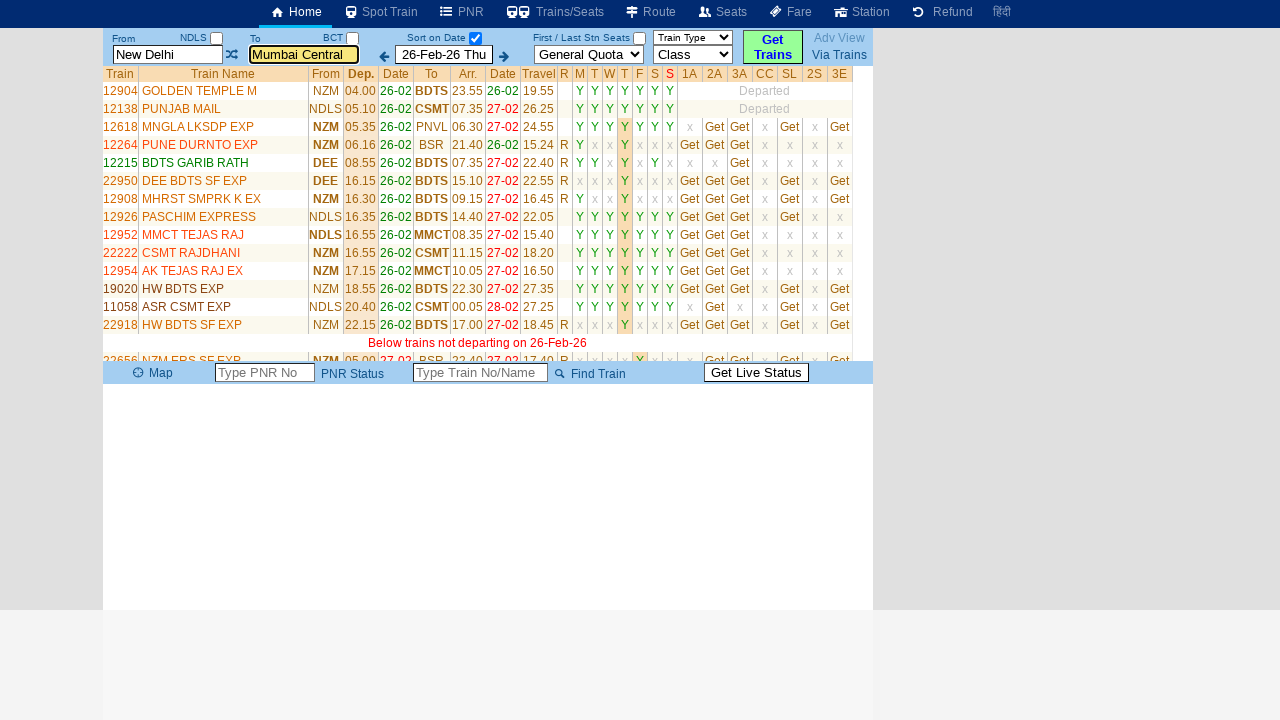

Clicked on source station field after setting destination at (168, 54) on #txtStationFrom
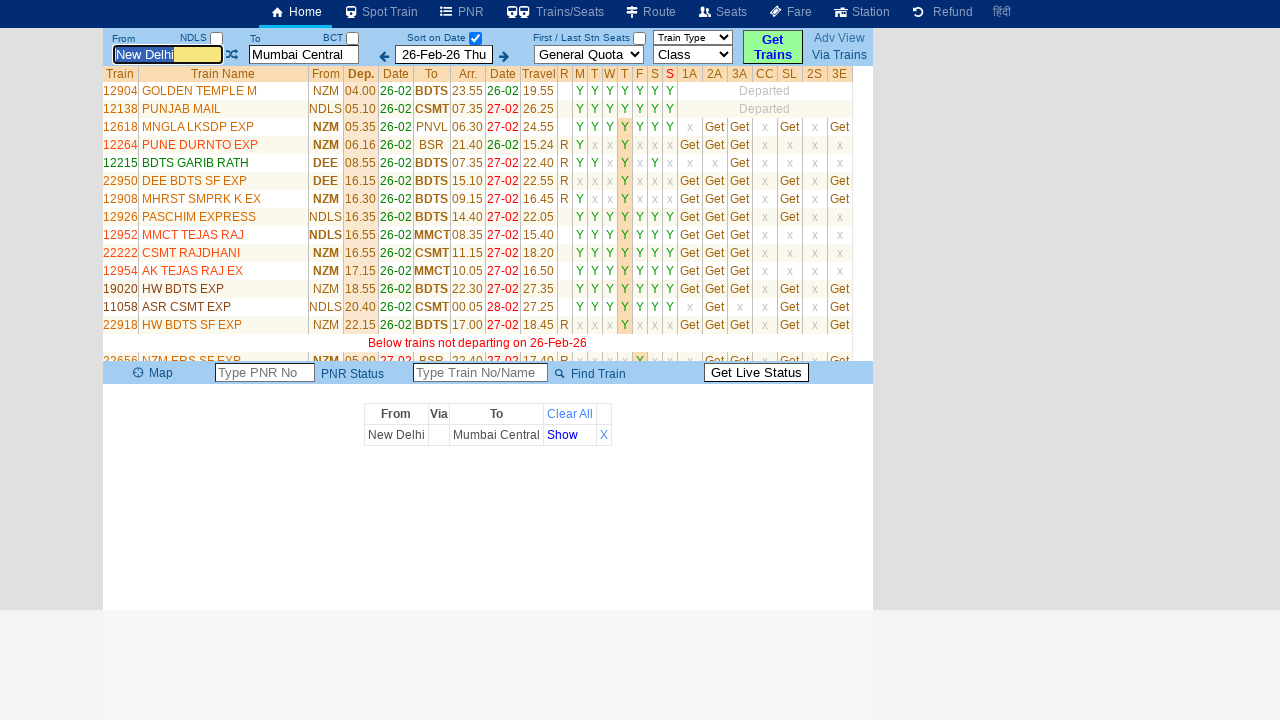

Waited 2 seconds for destination station selection to process
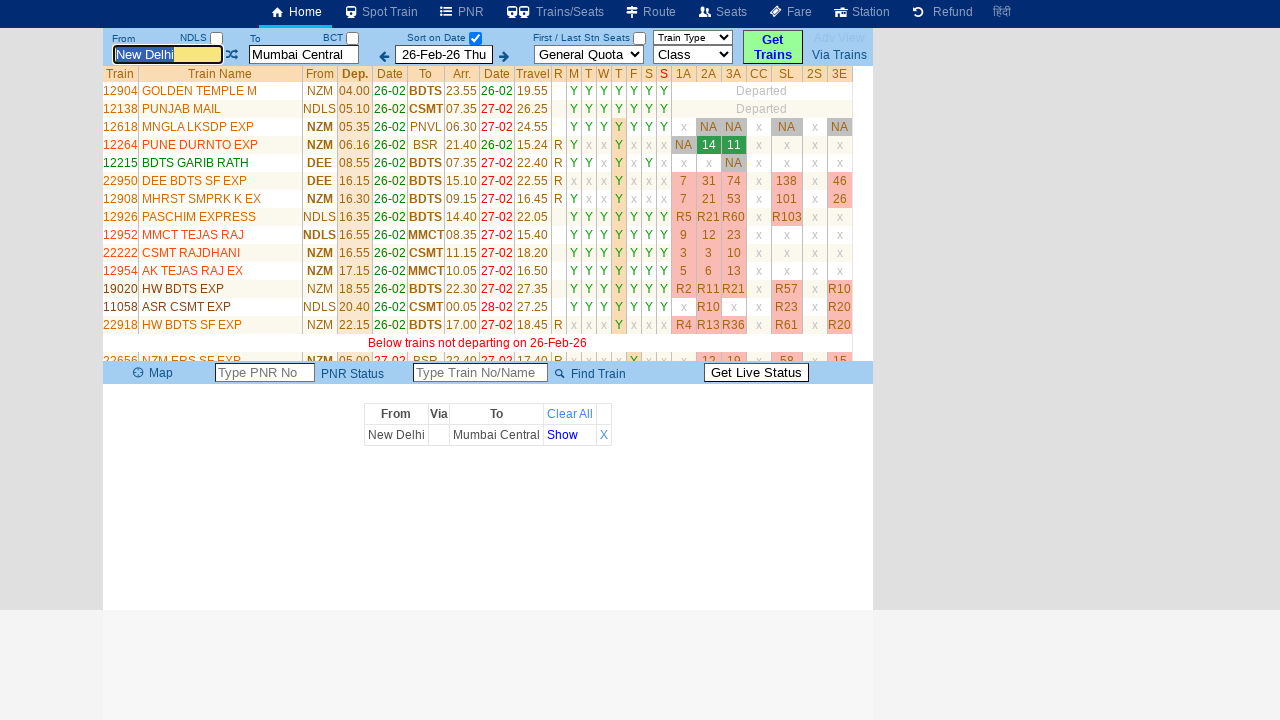

Unchecked 'Date Only' checkbox to show all trains at (475, 38) on #chkSelectDateOnly
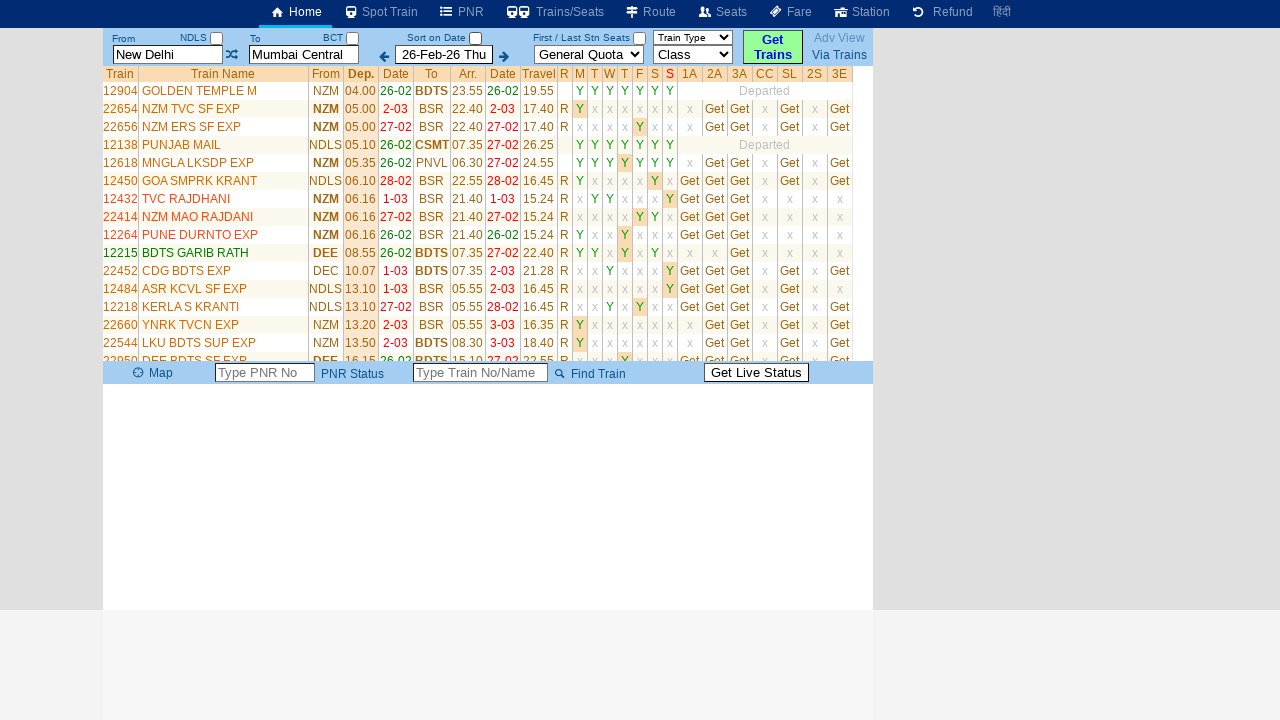

Train list table loaded and is visible
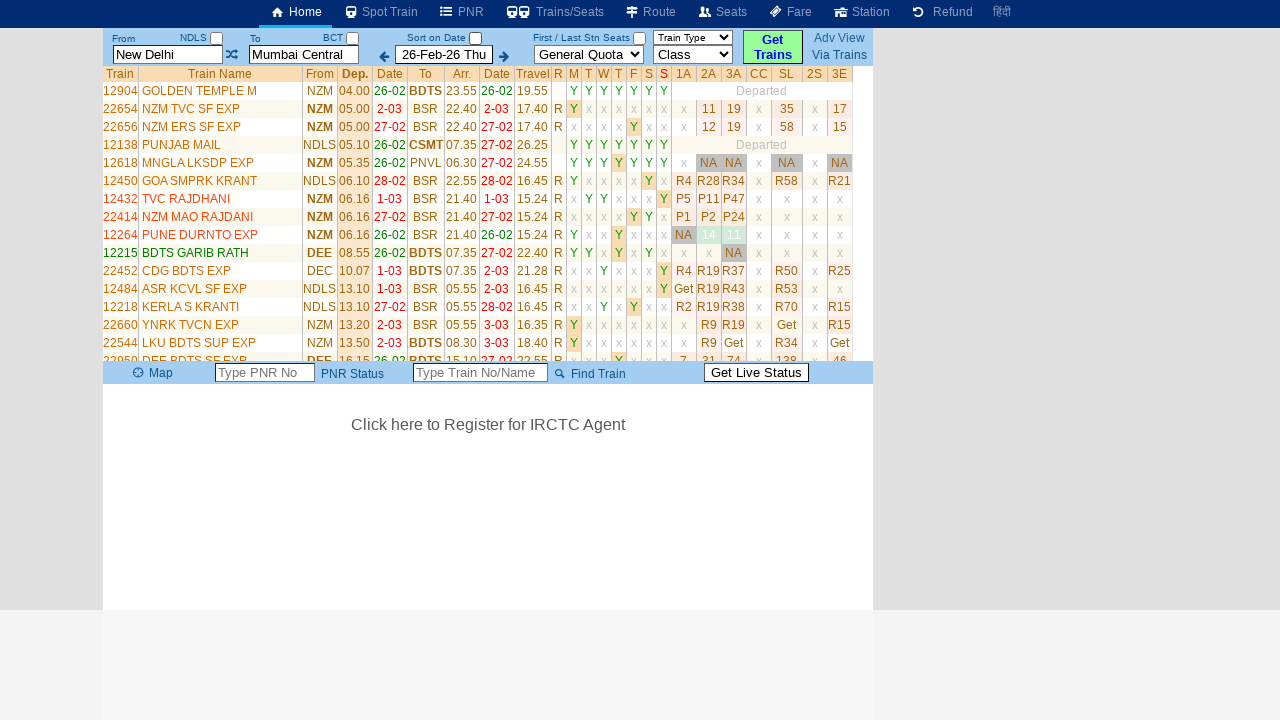

Located train list table element
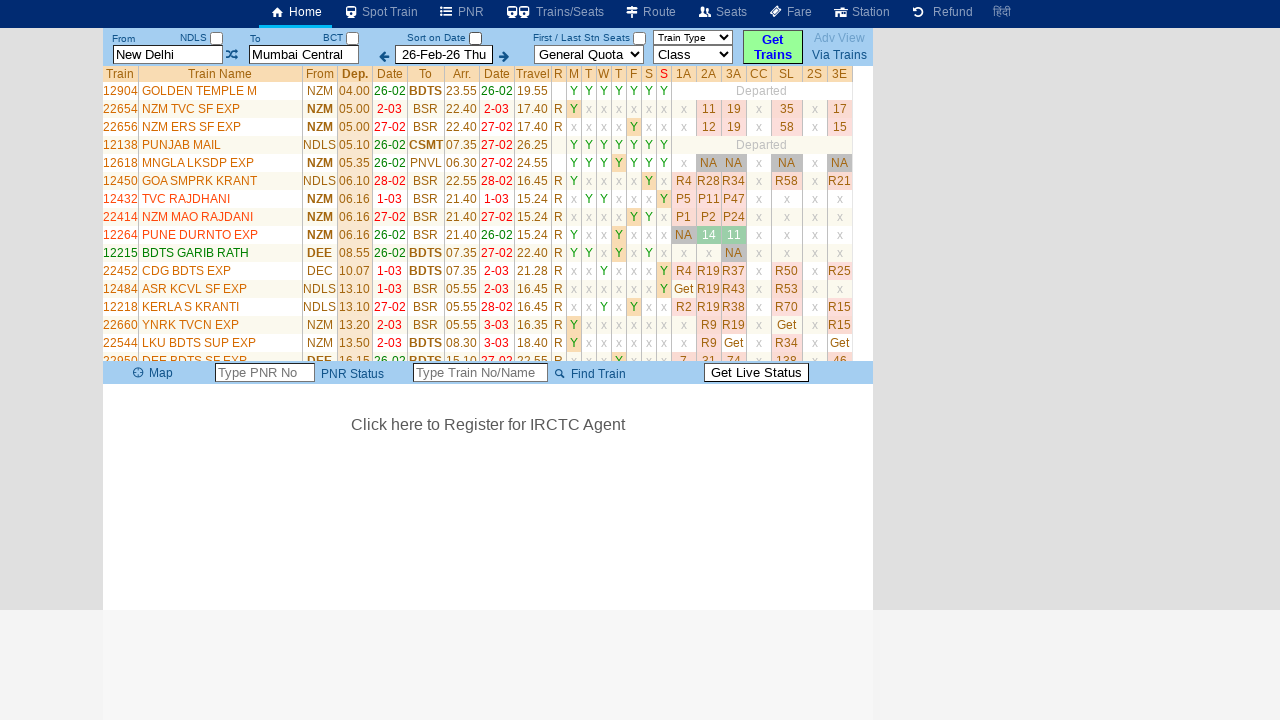

Verified train list table is visible - assertion passed
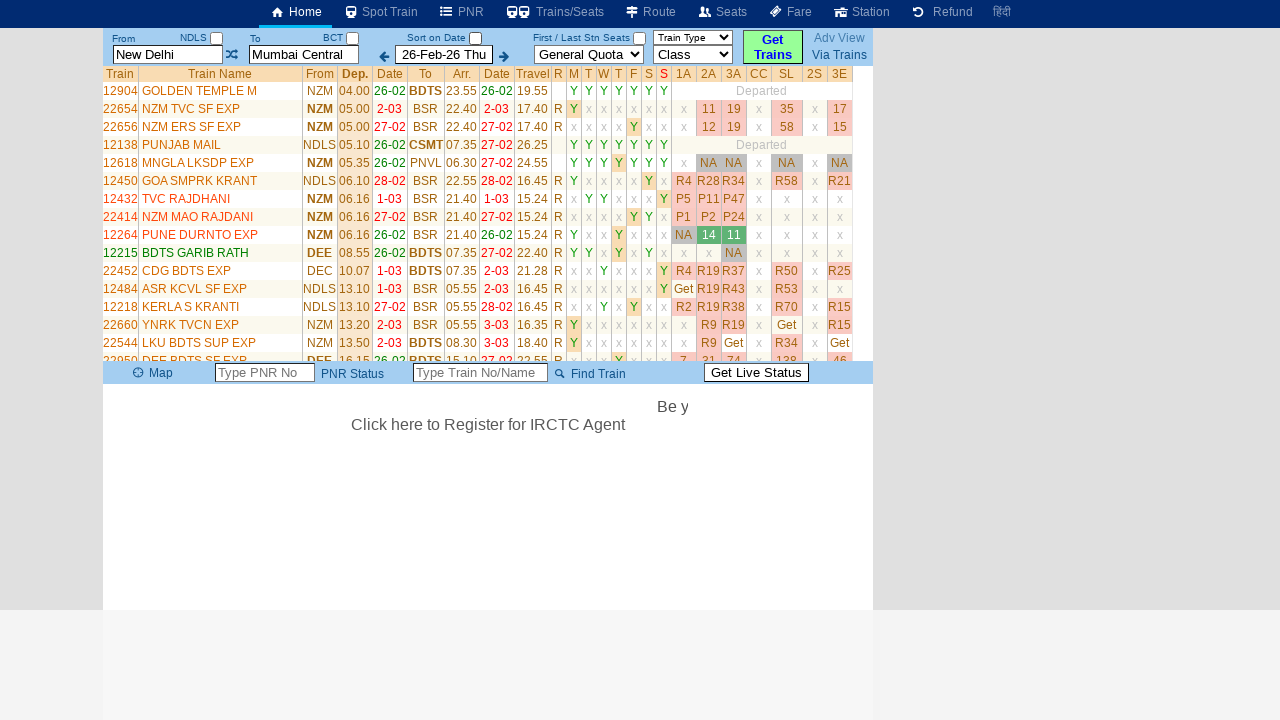

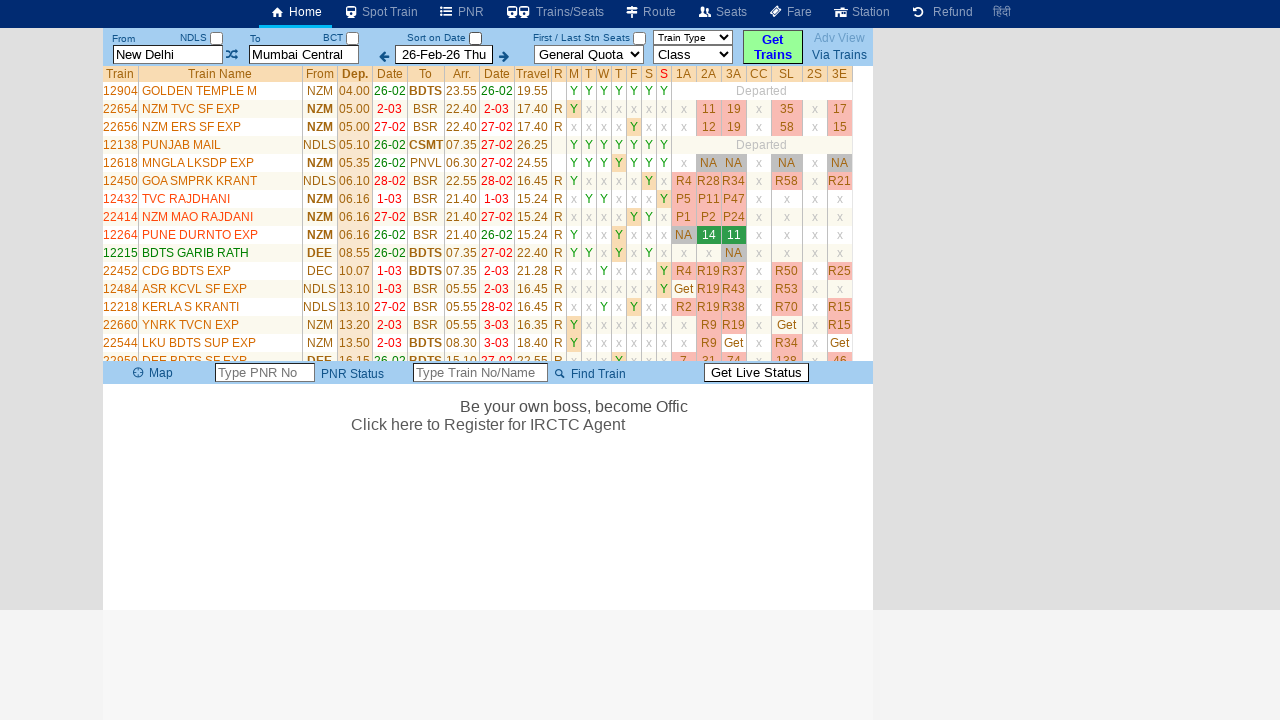